Verifies the End-to-end solutions for financial services section on SAP Fioneer homepage by checking that three cards are visible with their titles, descriptions, and image icons.

Starting URL: https://www.sapfioneer.com/

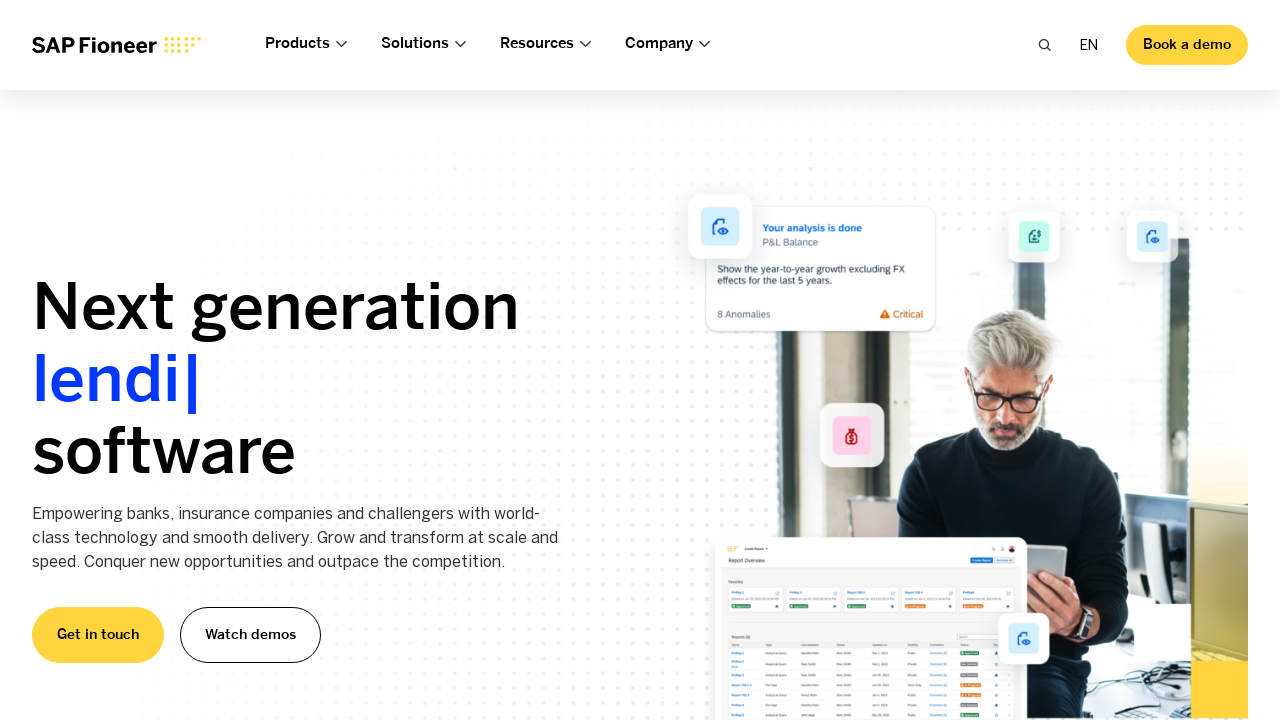

Waited for page to load with networkidle state
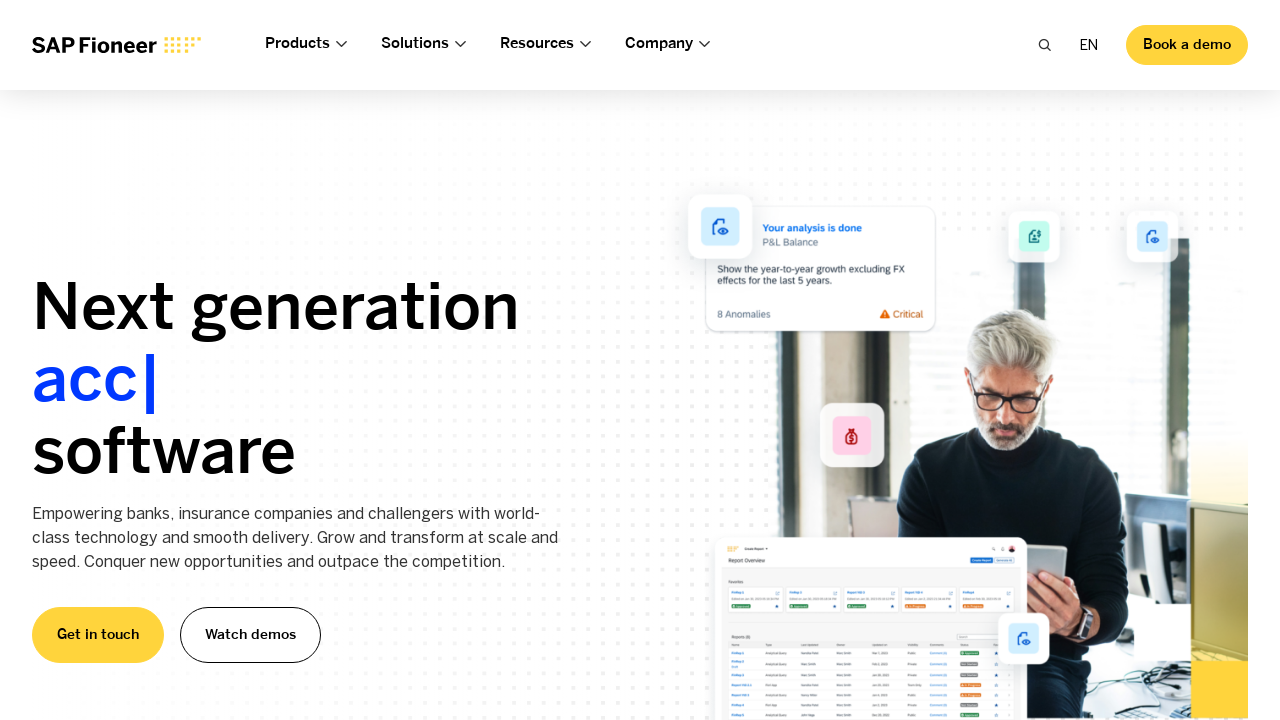

End-to-end solutions for financial services section loaded
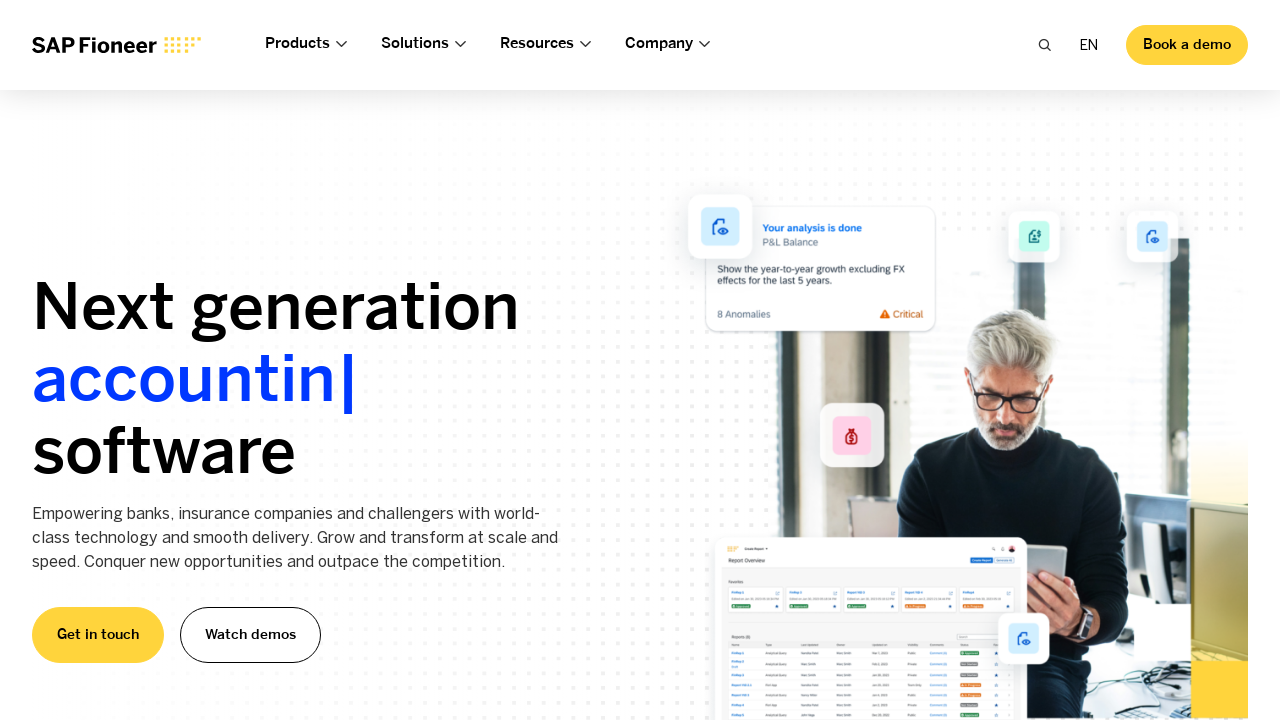

Located all solution cards on the page
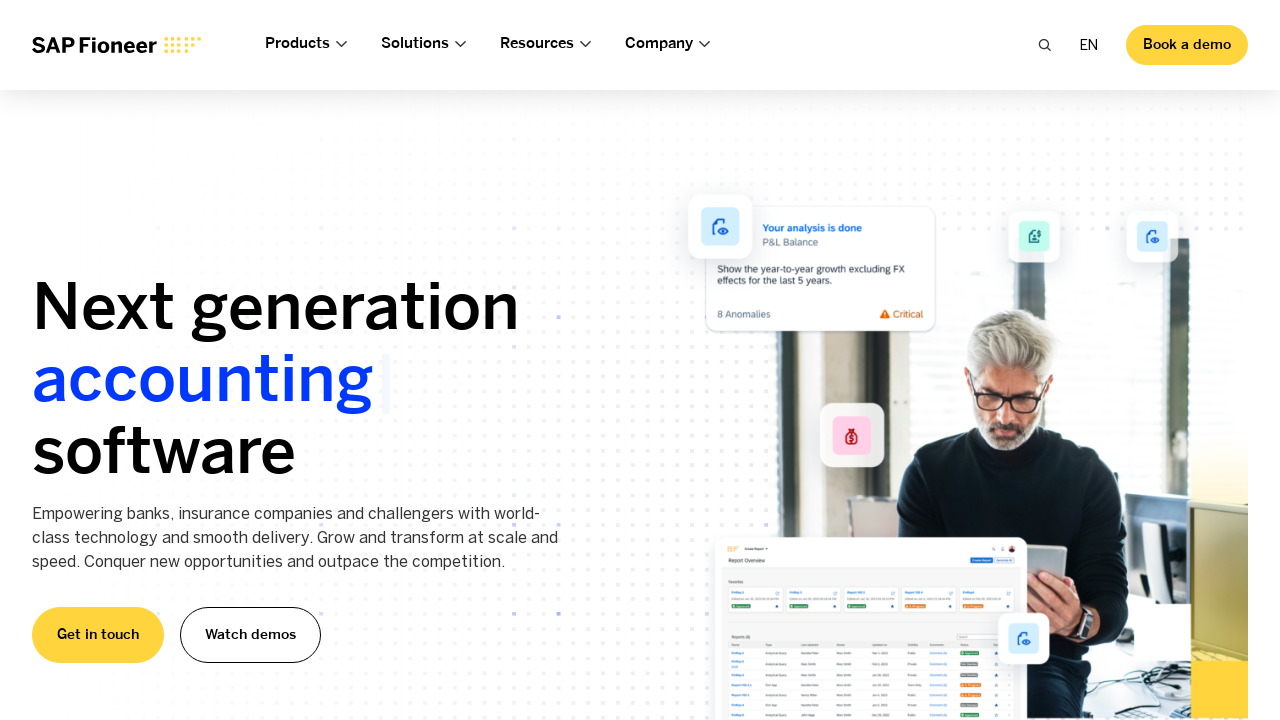

Verified section title 'End-to-end solutions for financial services' is visible
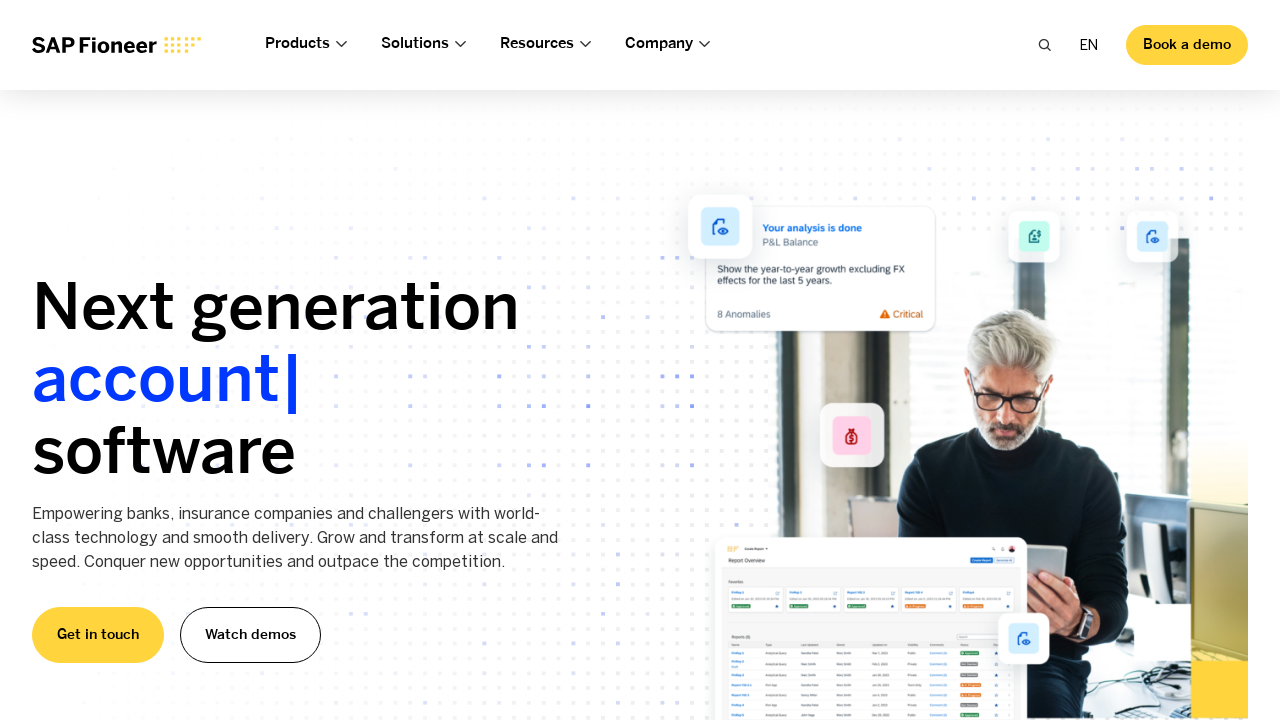

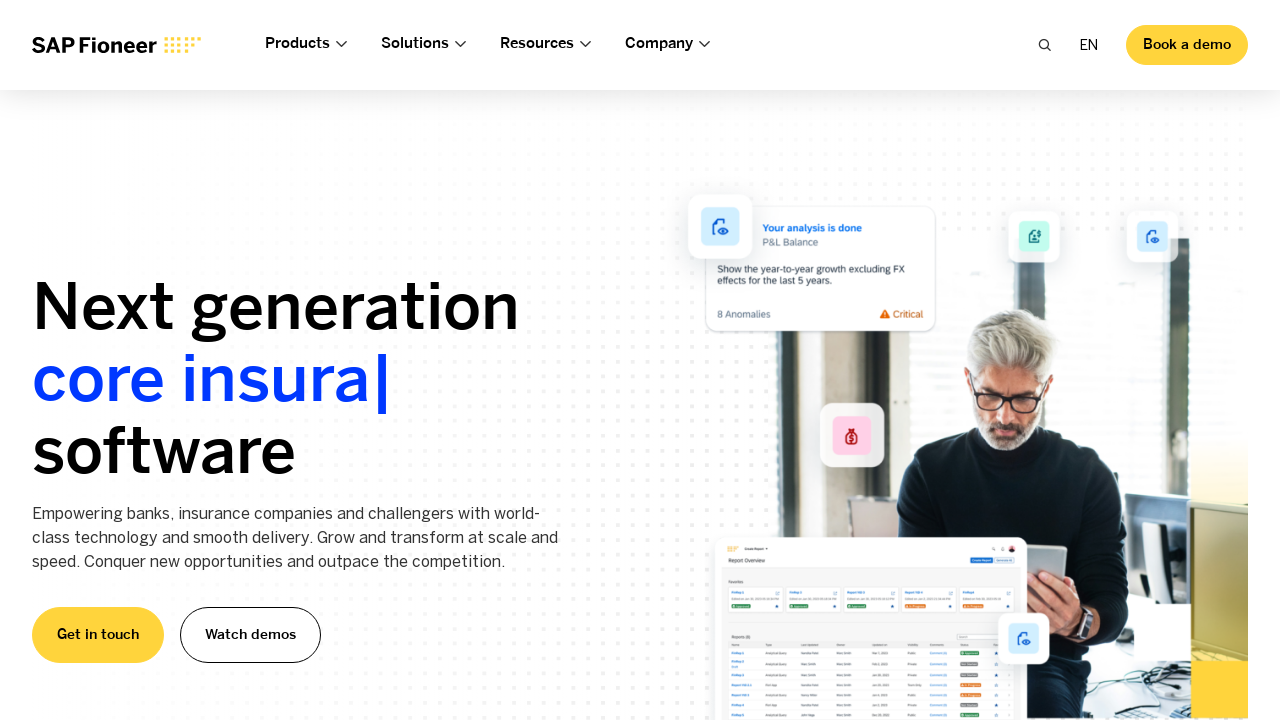